Tests navigation between Akakce and Cimri websites, including browser back/forward navigation, page refresh, and fullscreen mode while verifying page titles and URLs

Starting URL: https://akakce.com

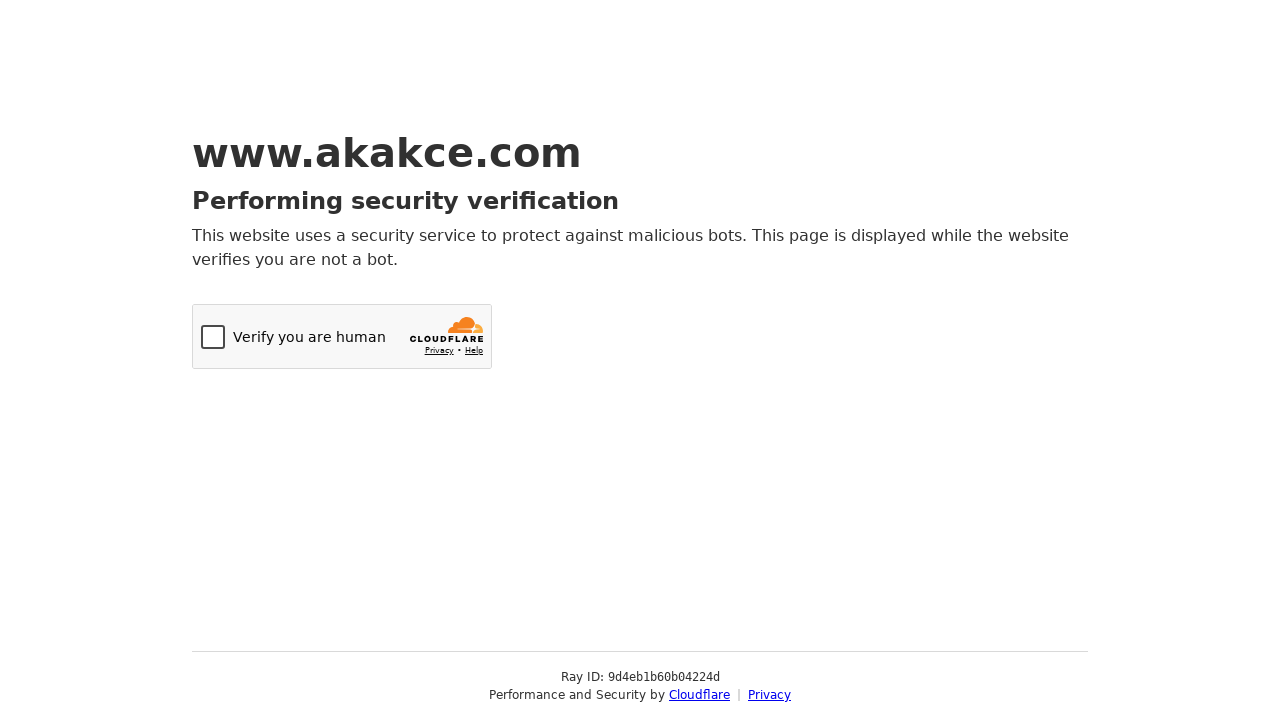

Waited for Akakce page to load (domcontentloaded state)
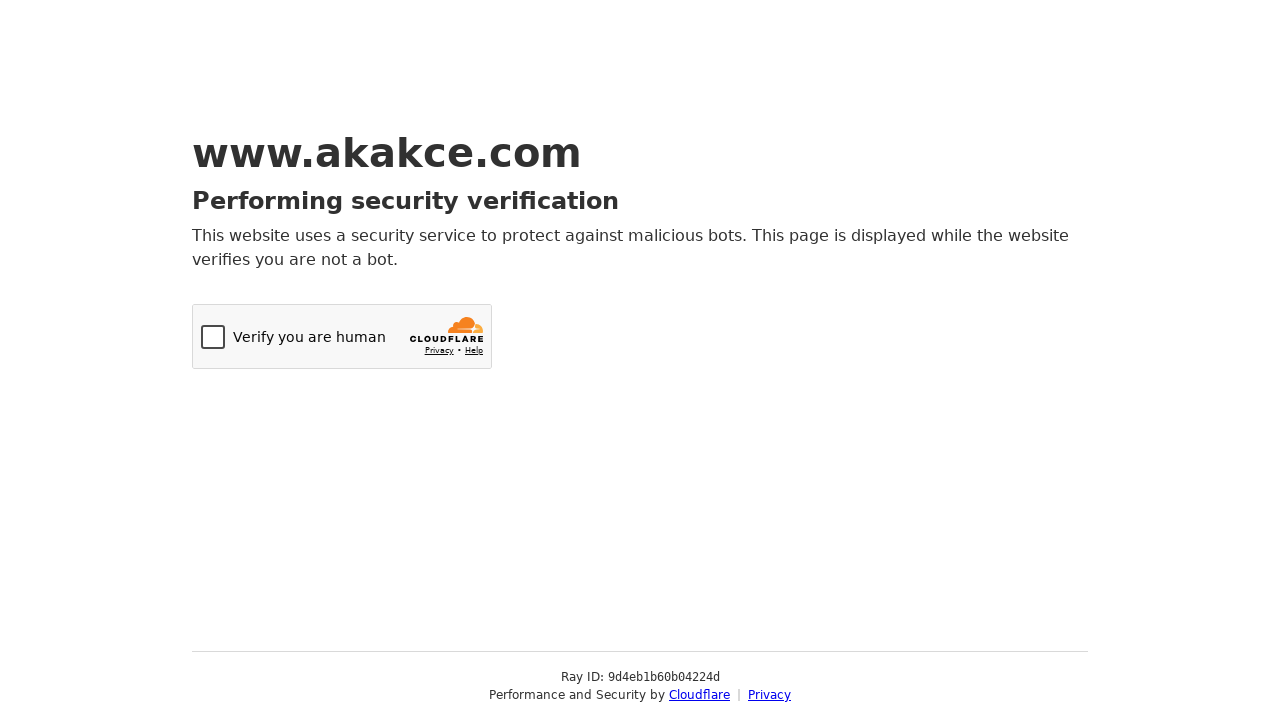

Navigated to Cimri website (https://www.cimri.com)
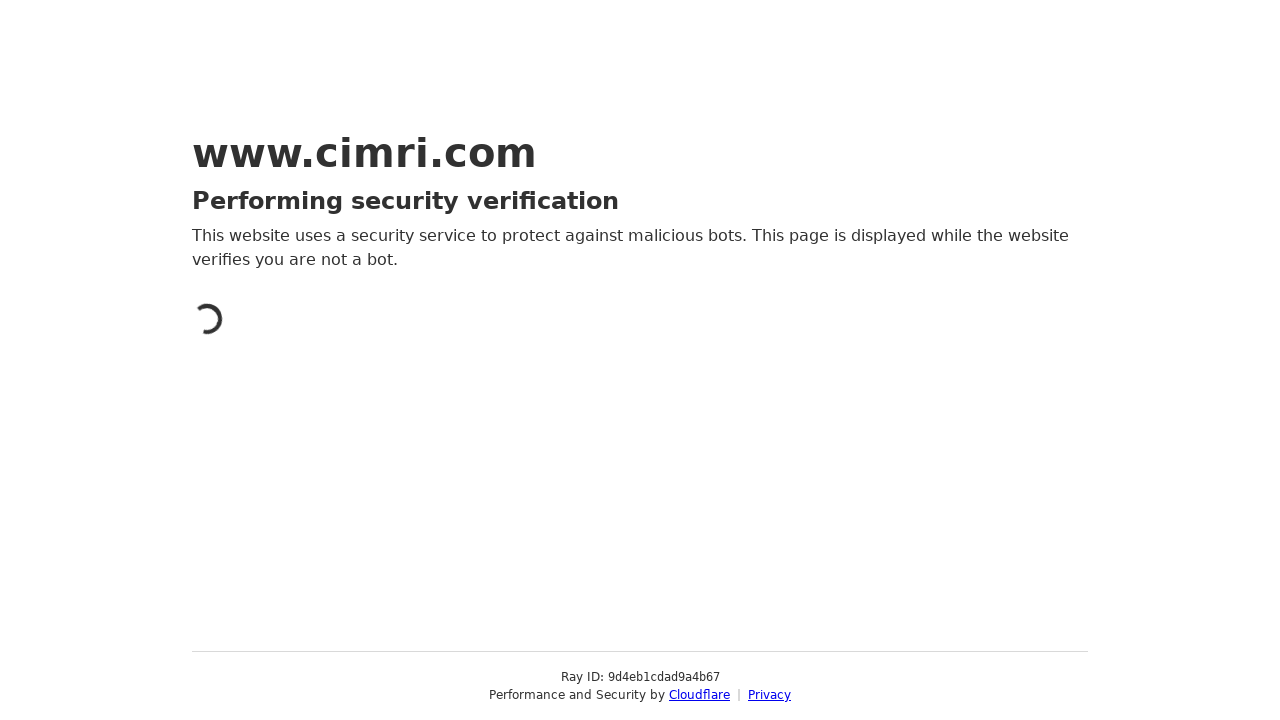

Waited for Cimri page to load (domcontentloaded state)
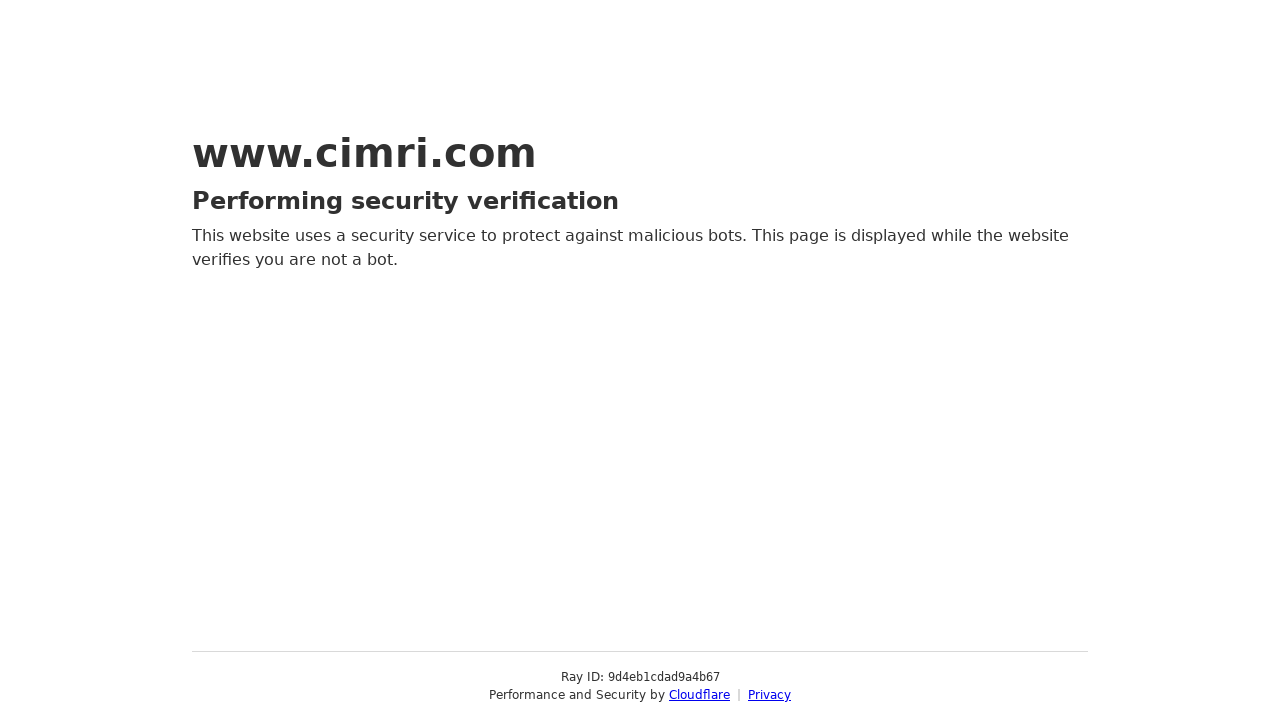

Navigated back to Akakce using browser back button
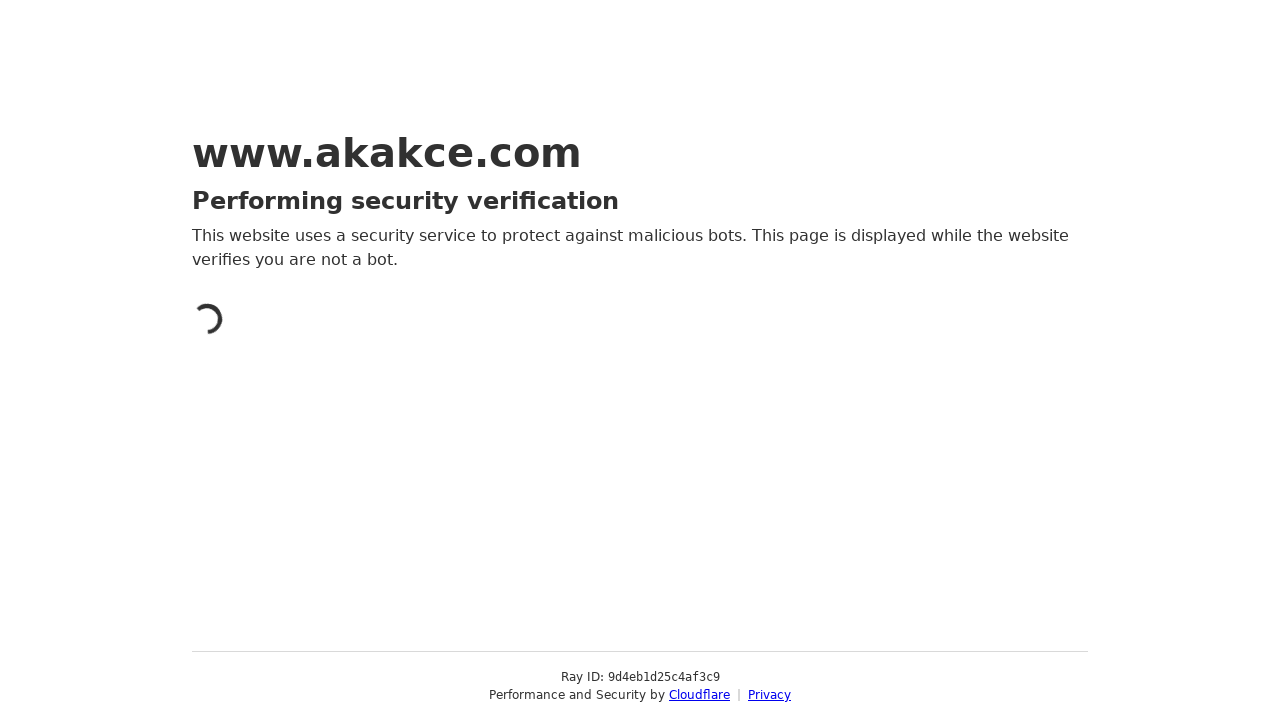

Waited for Akakce page to load after back navigation (domcontentloaded state)
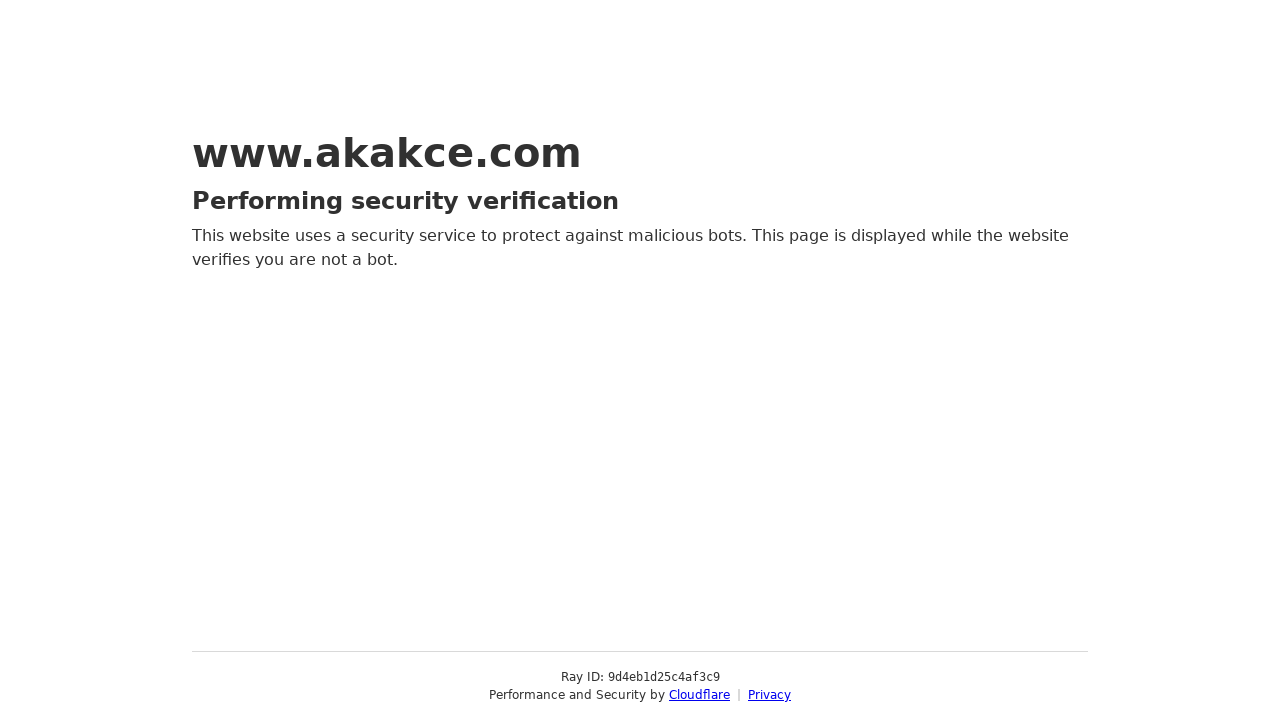

Refreshed the Akakce page
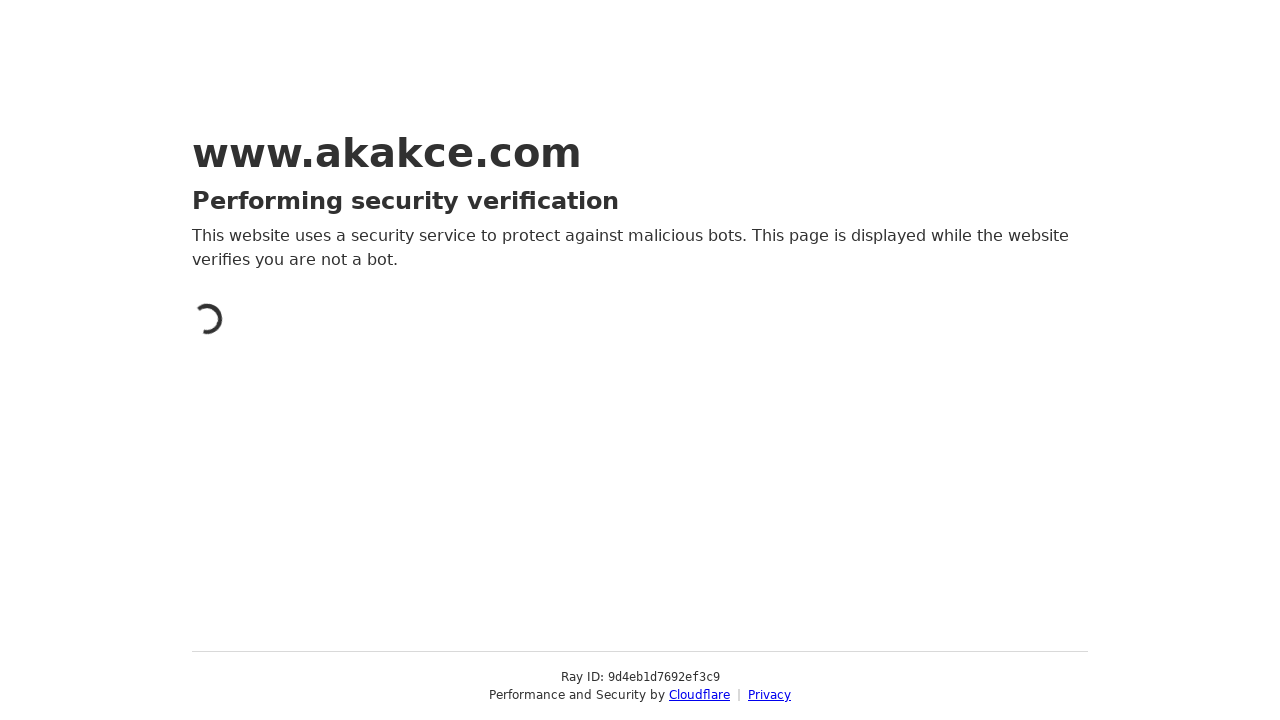

Waited for Akakce page to load after refresh (domcontentloaded state)
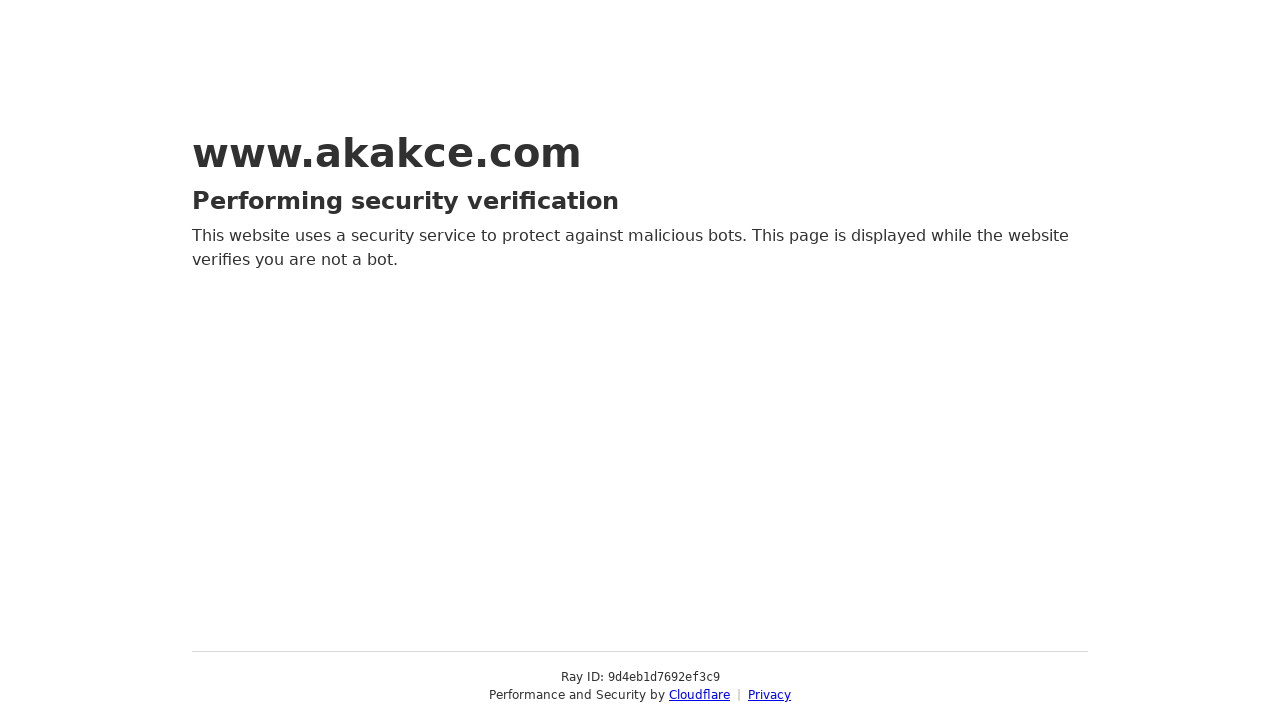

Navigated forward to Cimri using browser forward button
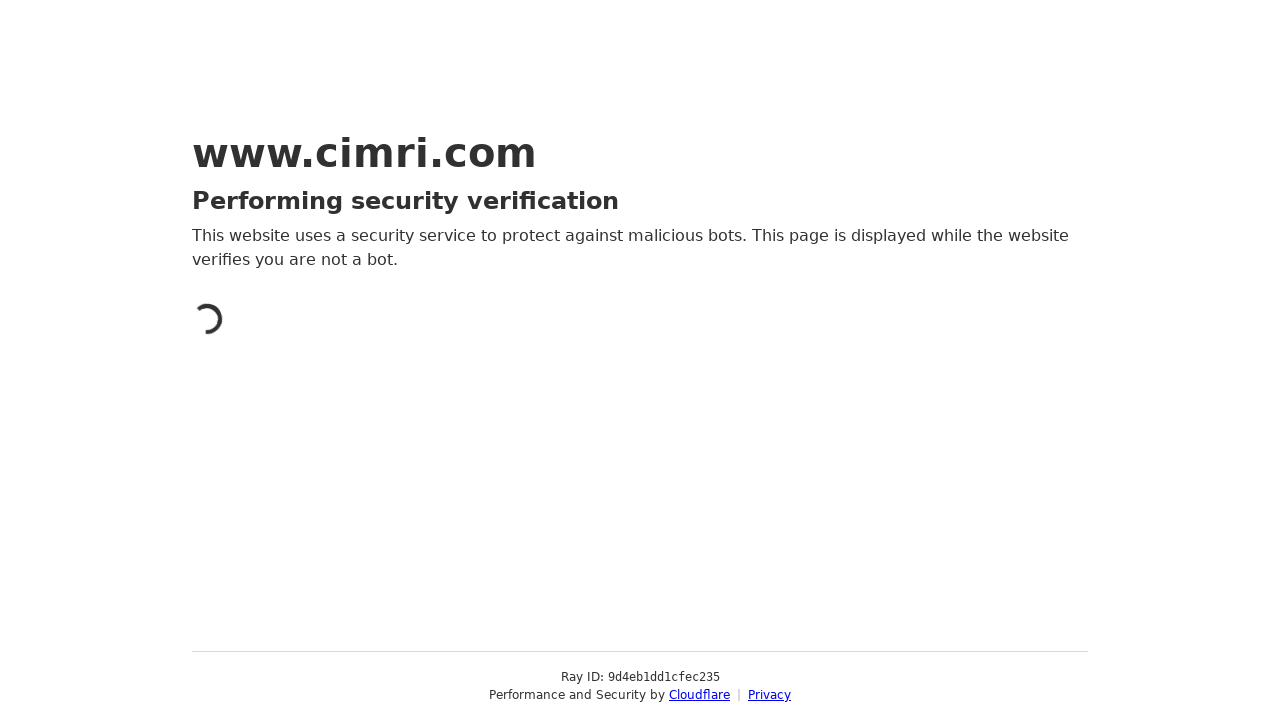

Waited for Cimri page to load after forward navigation (domcontentloaded state)
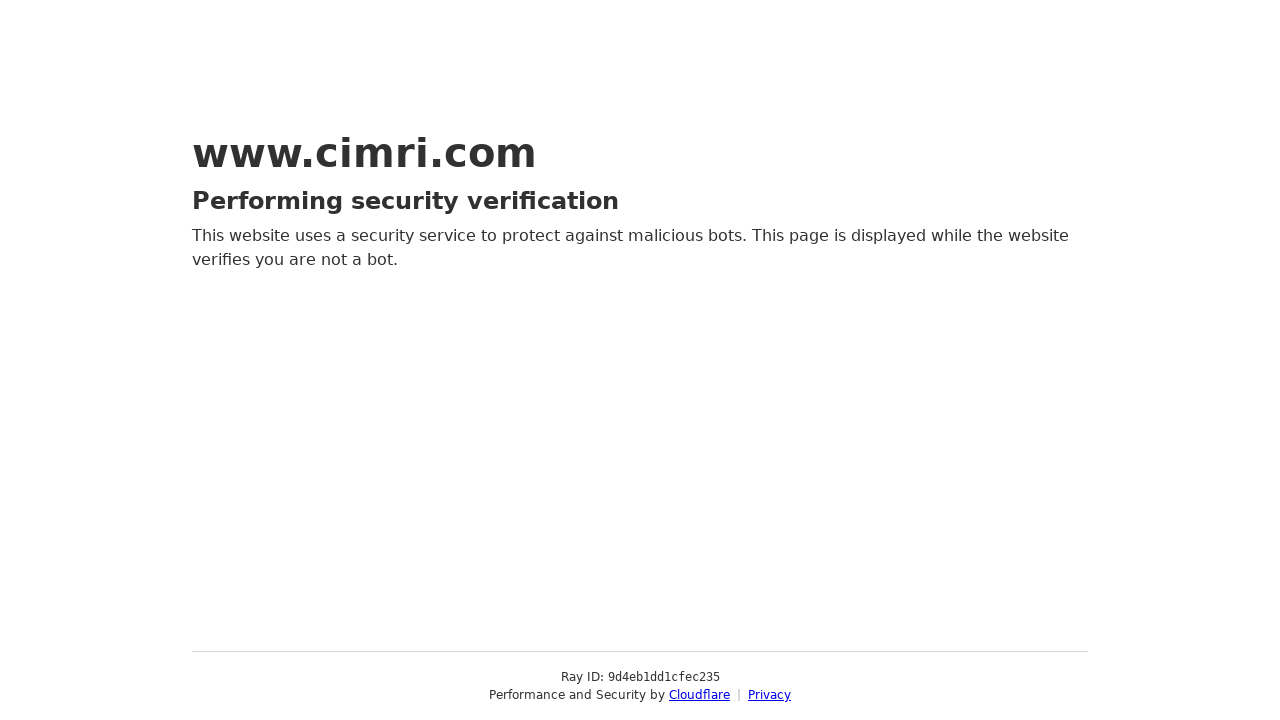

Set viewport to fullscreen size (1920x1080)
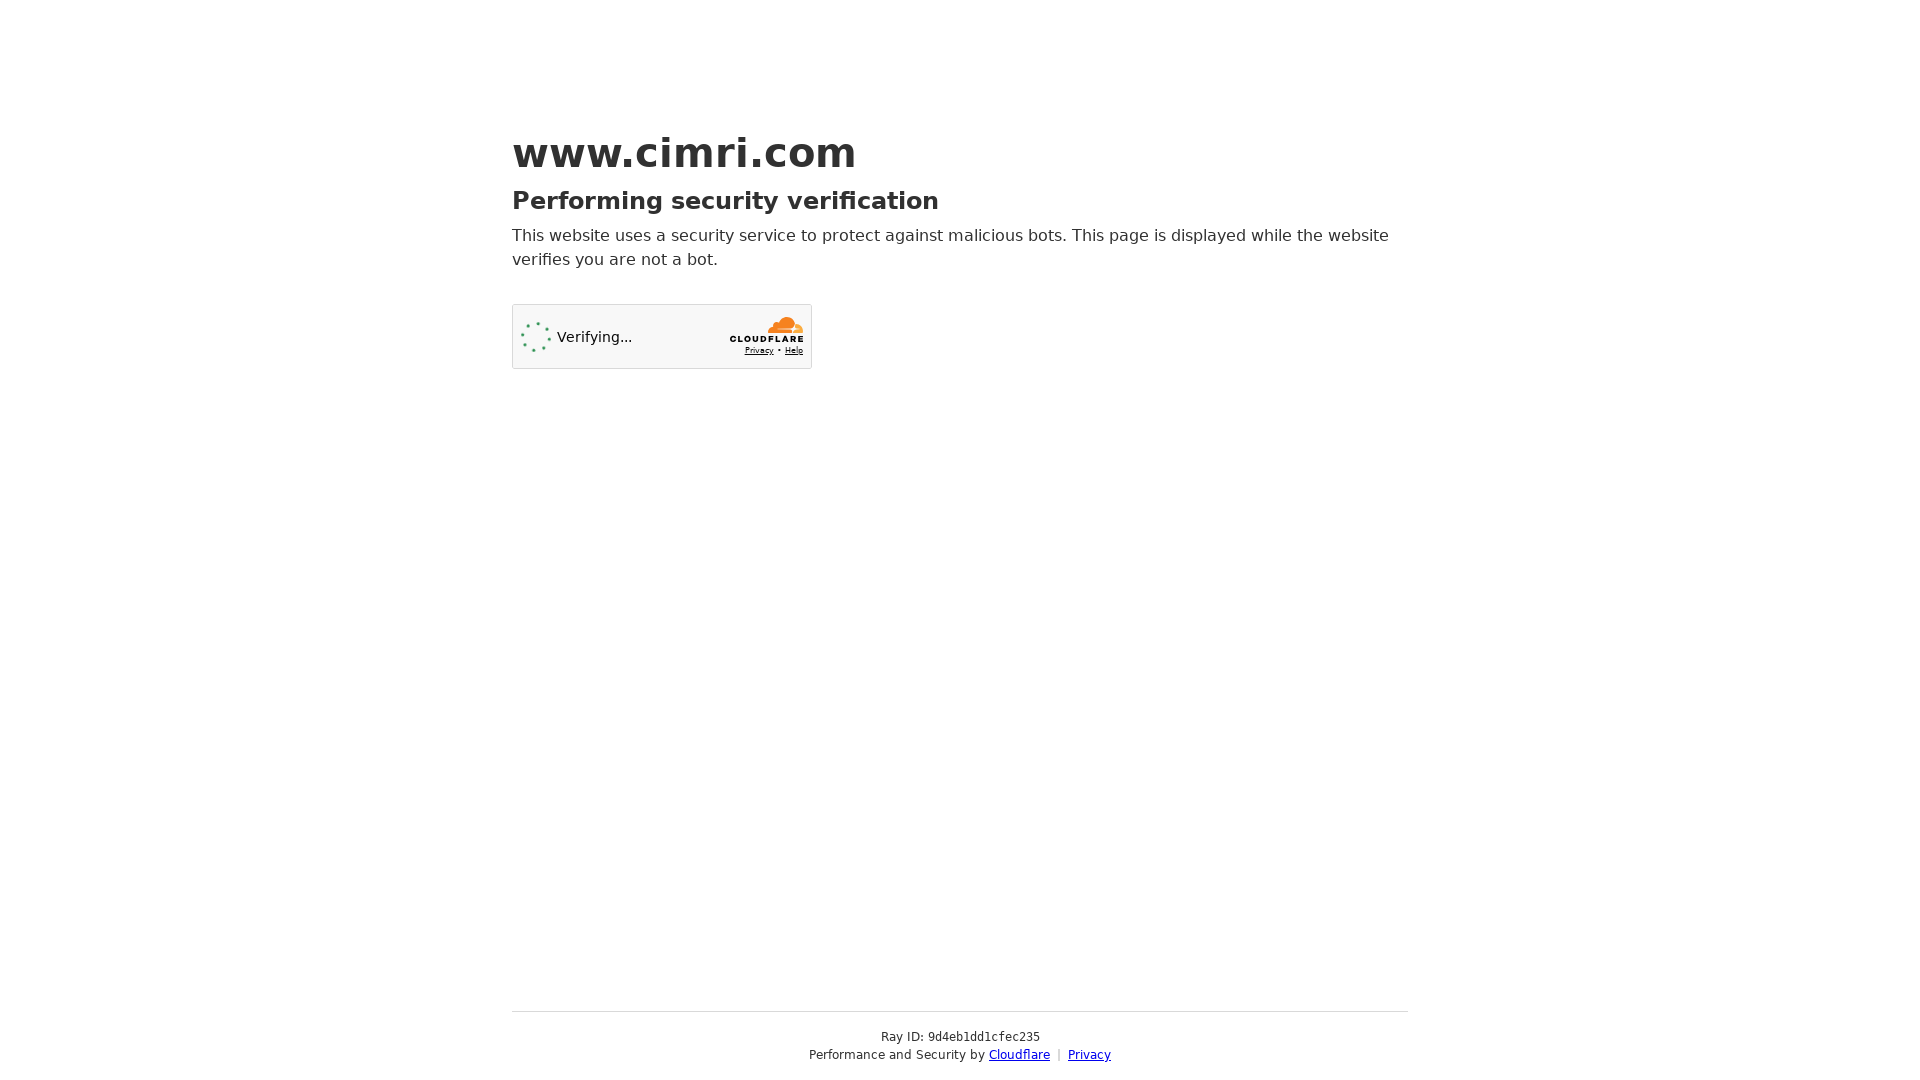

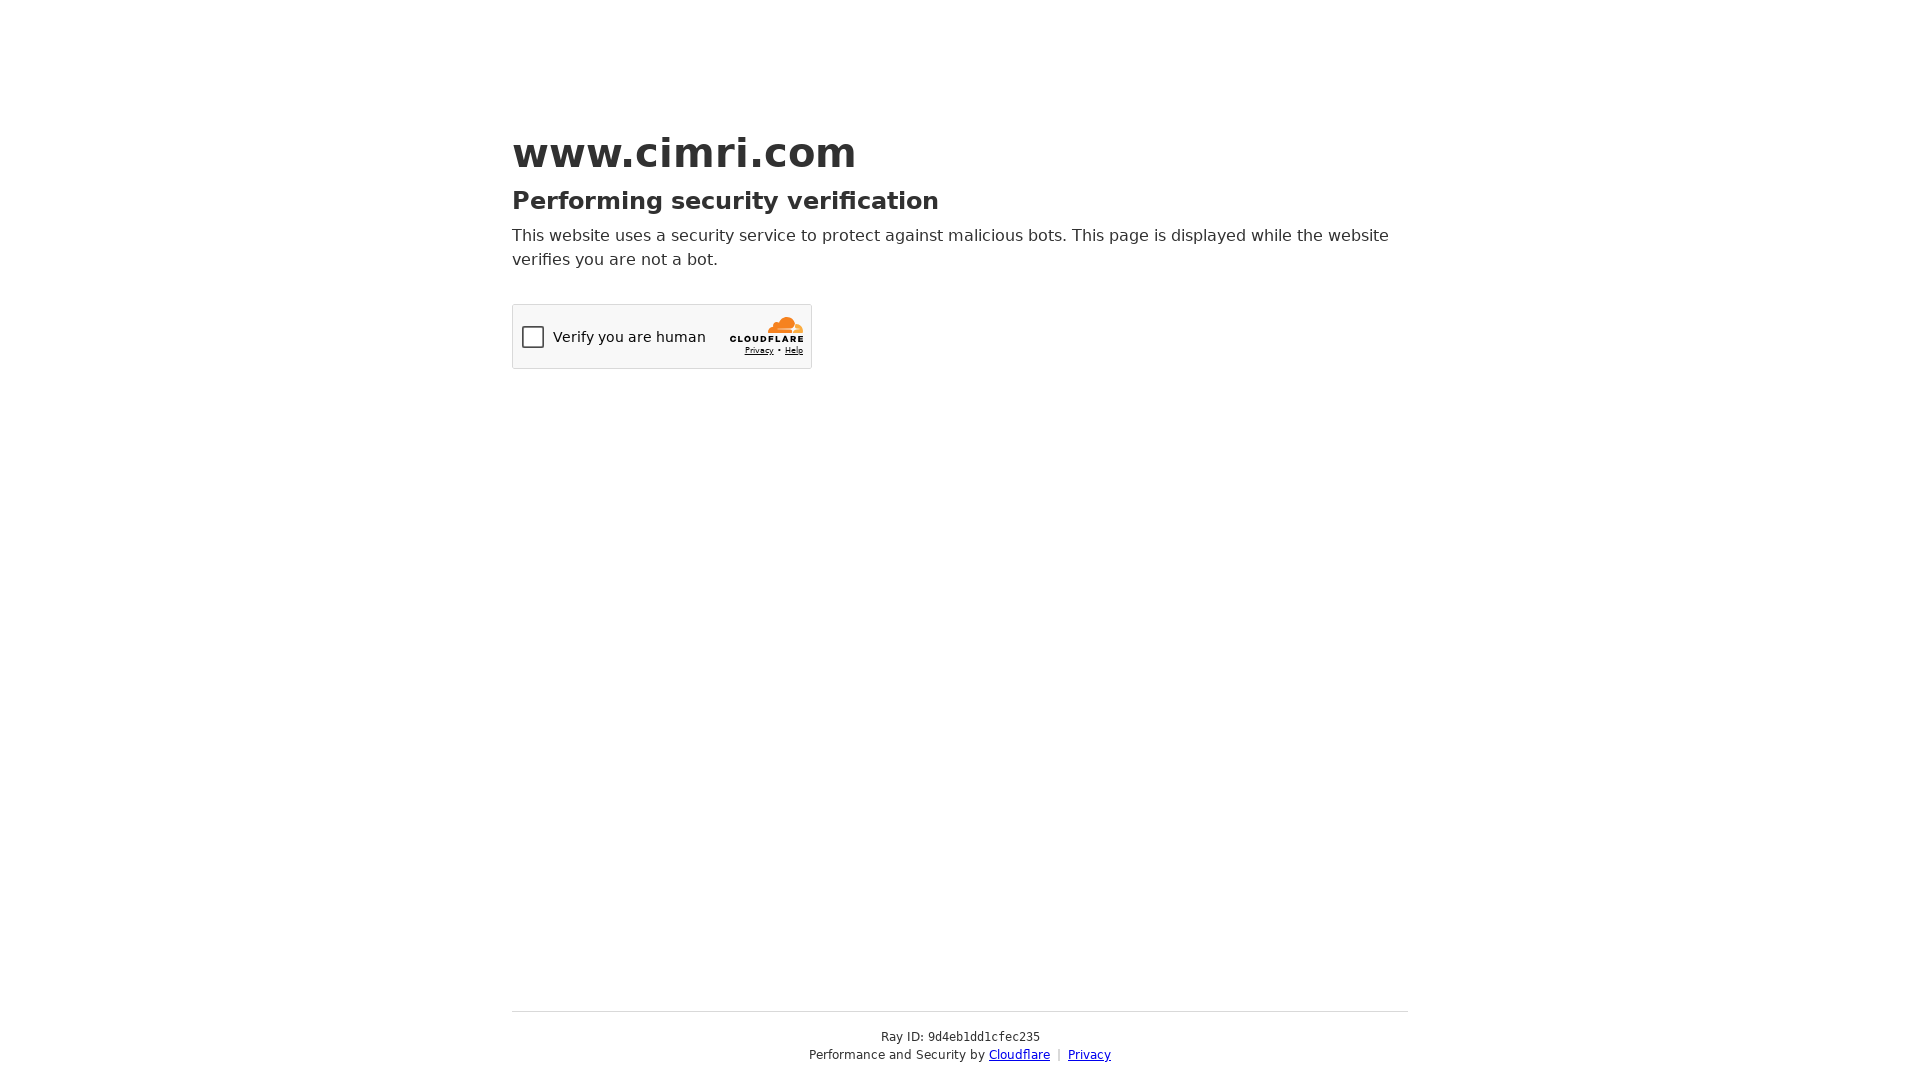